Tests tooltip functionality by hovering over a tooltip element and verifying the tooltip appears

Starting URL: https://www.w3schools.com/css/css_tooltip.asp

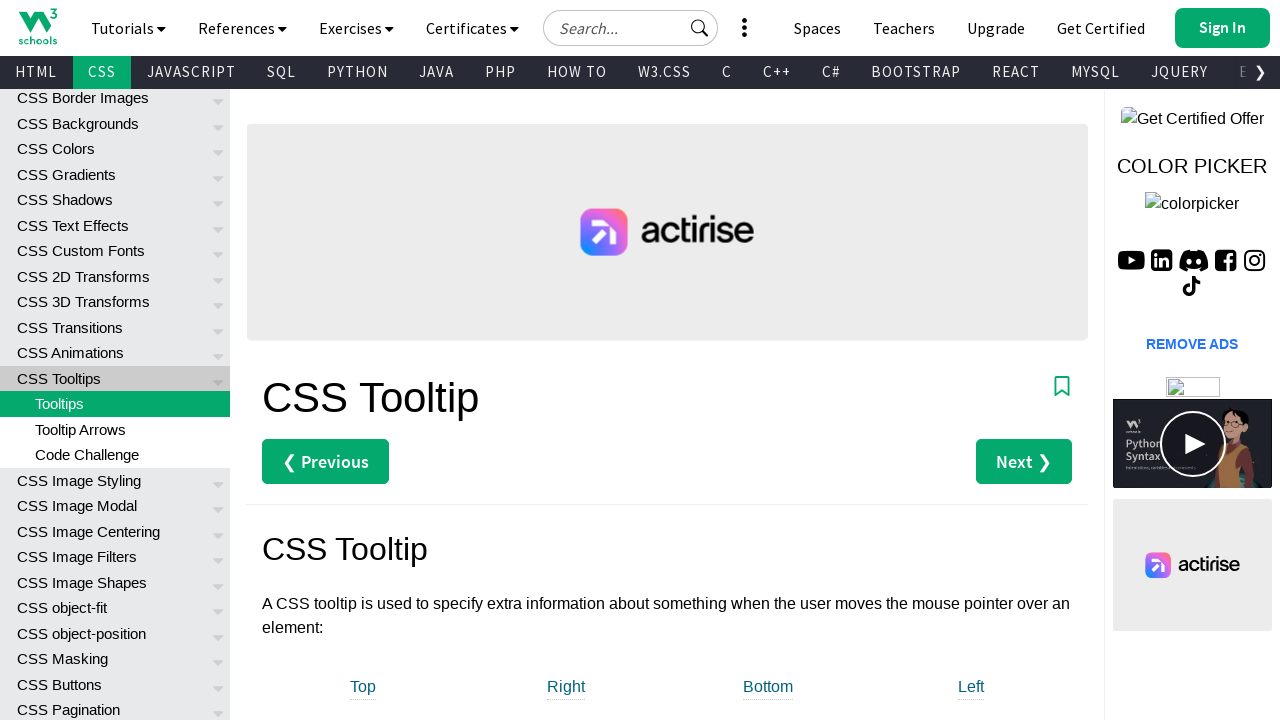

Hovered over tooltip element to trigger tooltip display at (363, 688) on div[class="w3-row w3-center"] div:nth-child(1) div:nth-child(1)
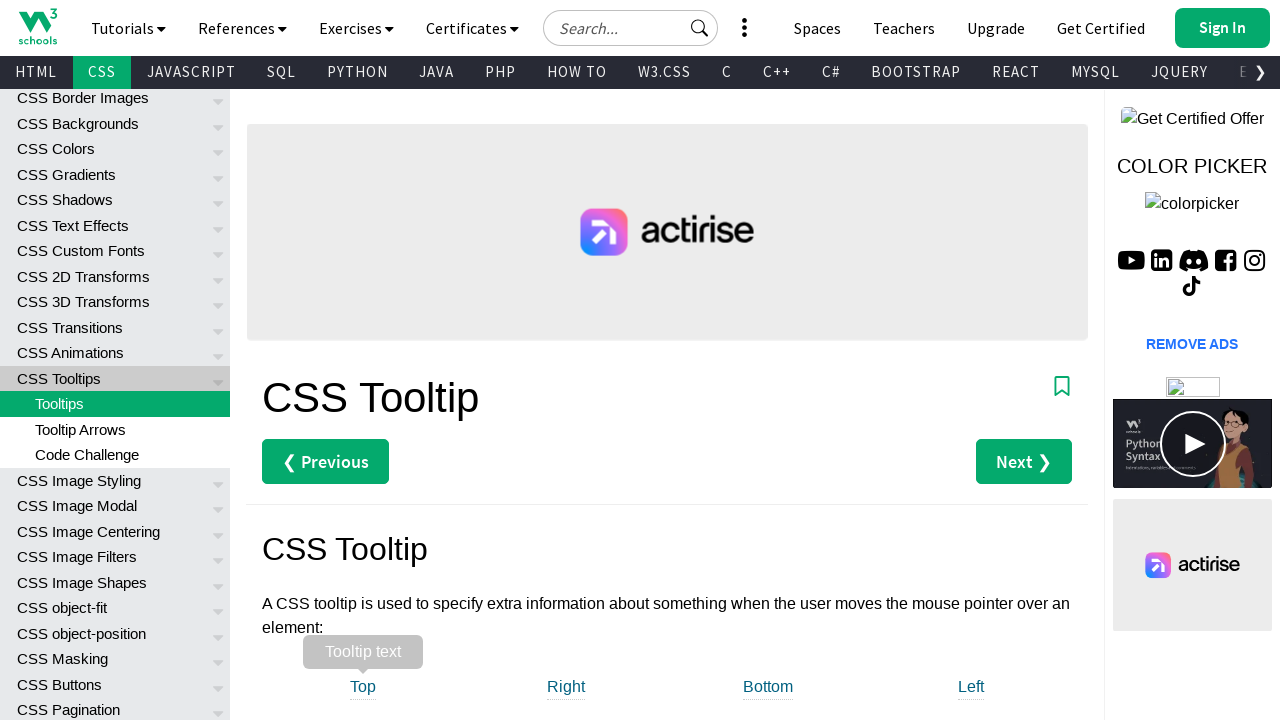

Tooltip element is now visible on the page
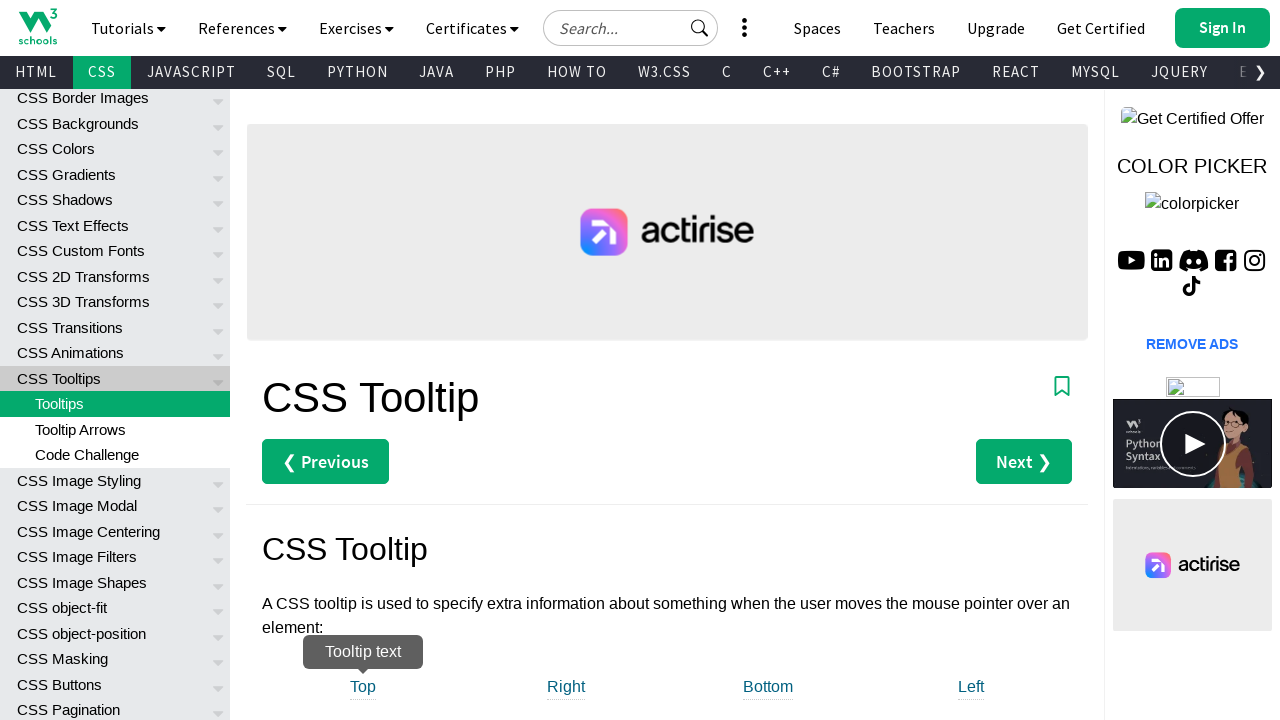

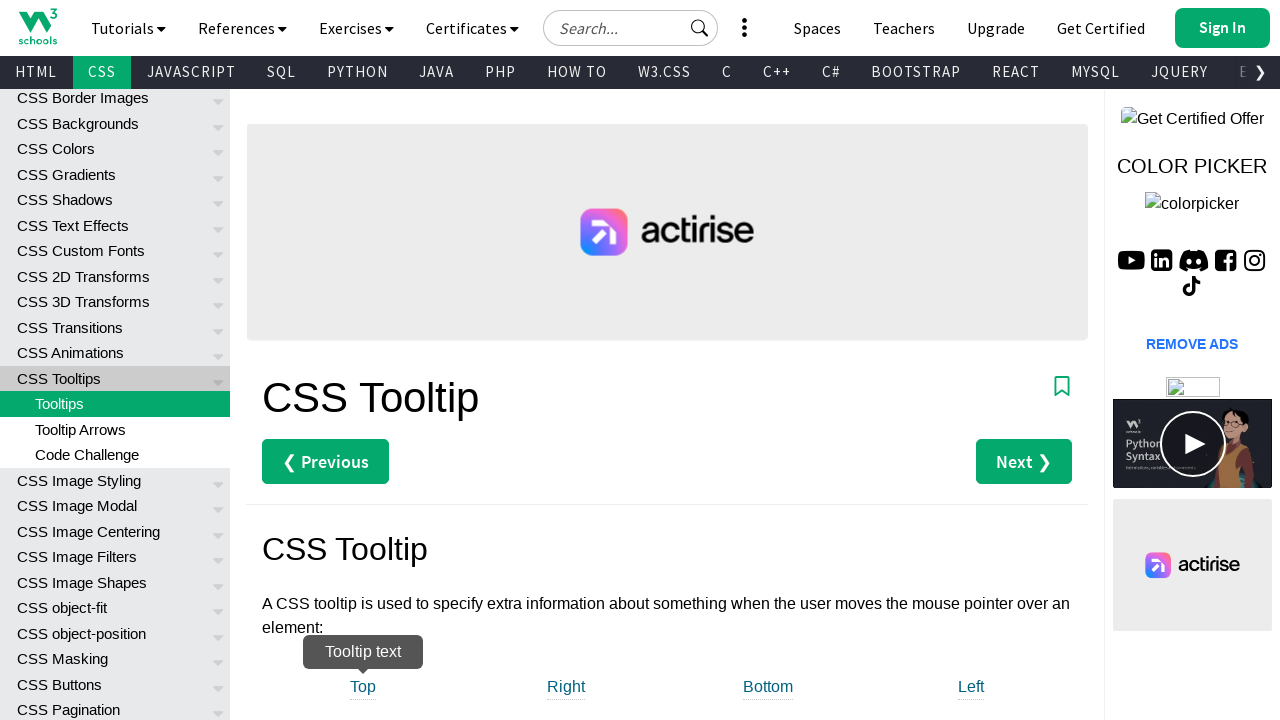